Tests radio button functionality by clicking through all gender options (Other, Male, Female) and verifying each can be selected

Starting URL: https://demoqa.com/automation-practice-form/

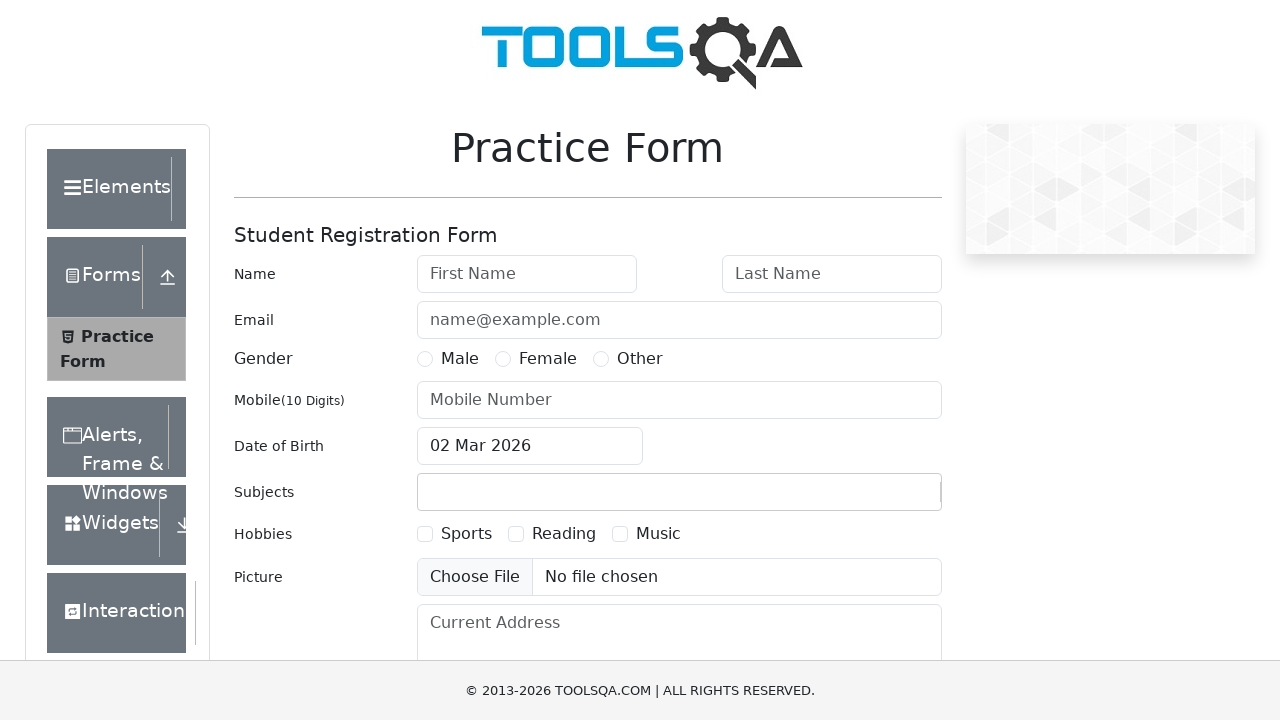

Clicked radio button for gender option 'Other' at (640, 359) on //label[normalize-space(text())='Other']
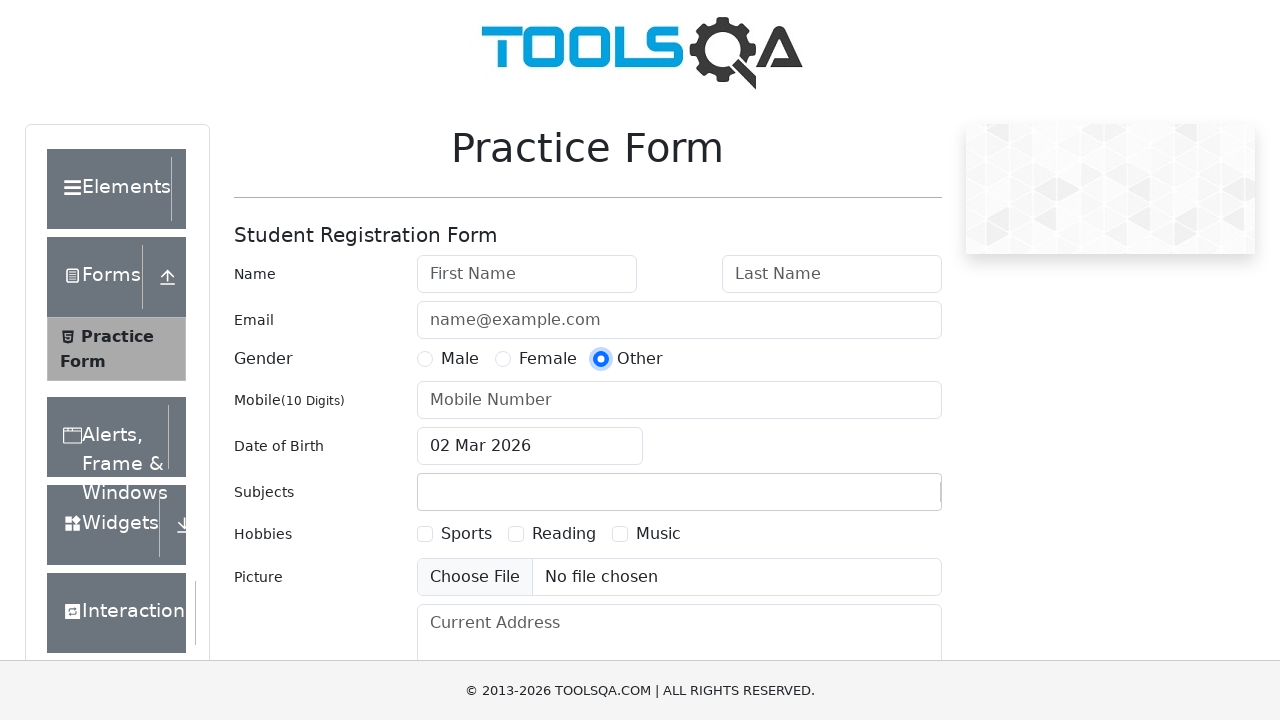

Waited for 'Other' radio button click to register
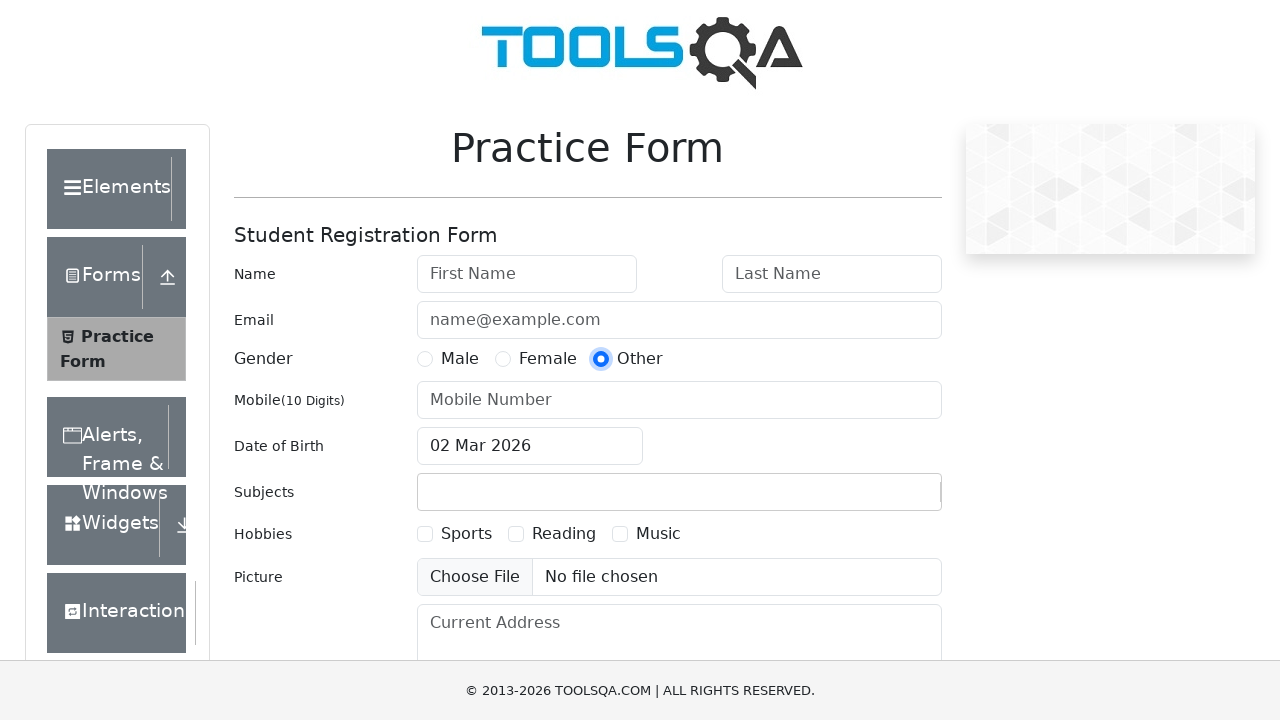

Clicked radio button for gender option 'Male' at (460, 359) on //label[normalize-space(text())='Male']
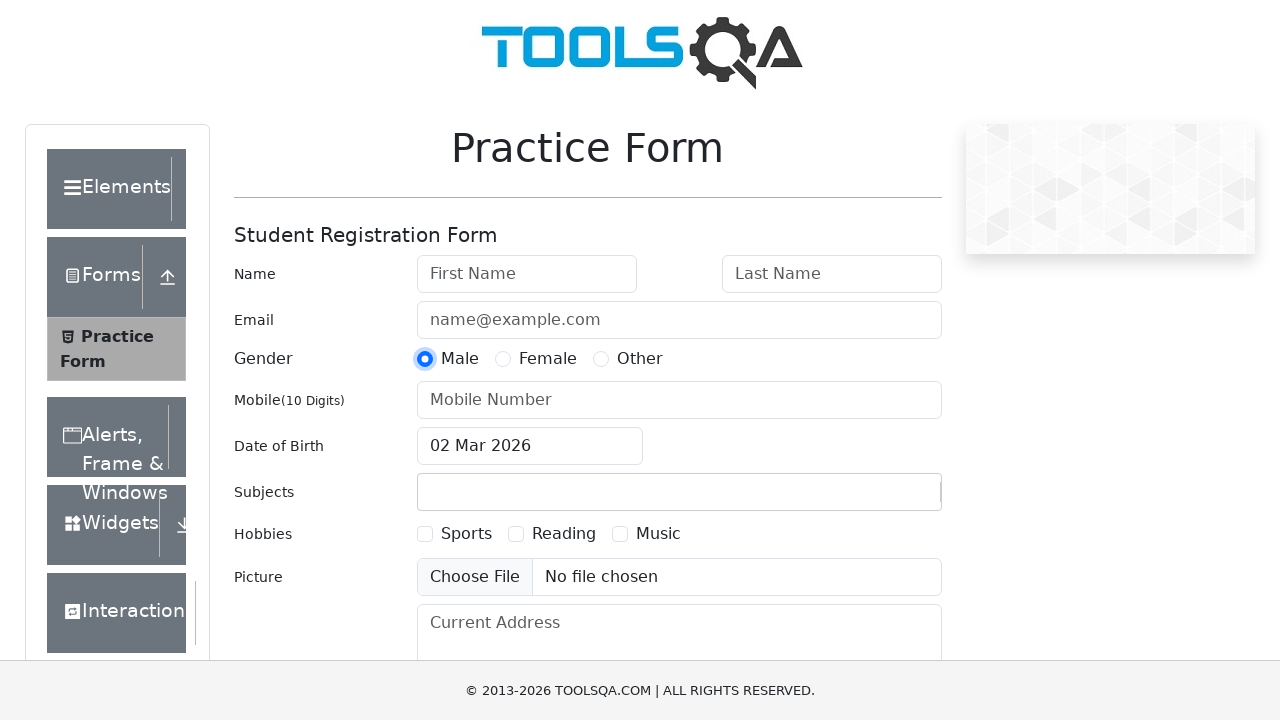

Waited for 'Male' radio button click to register
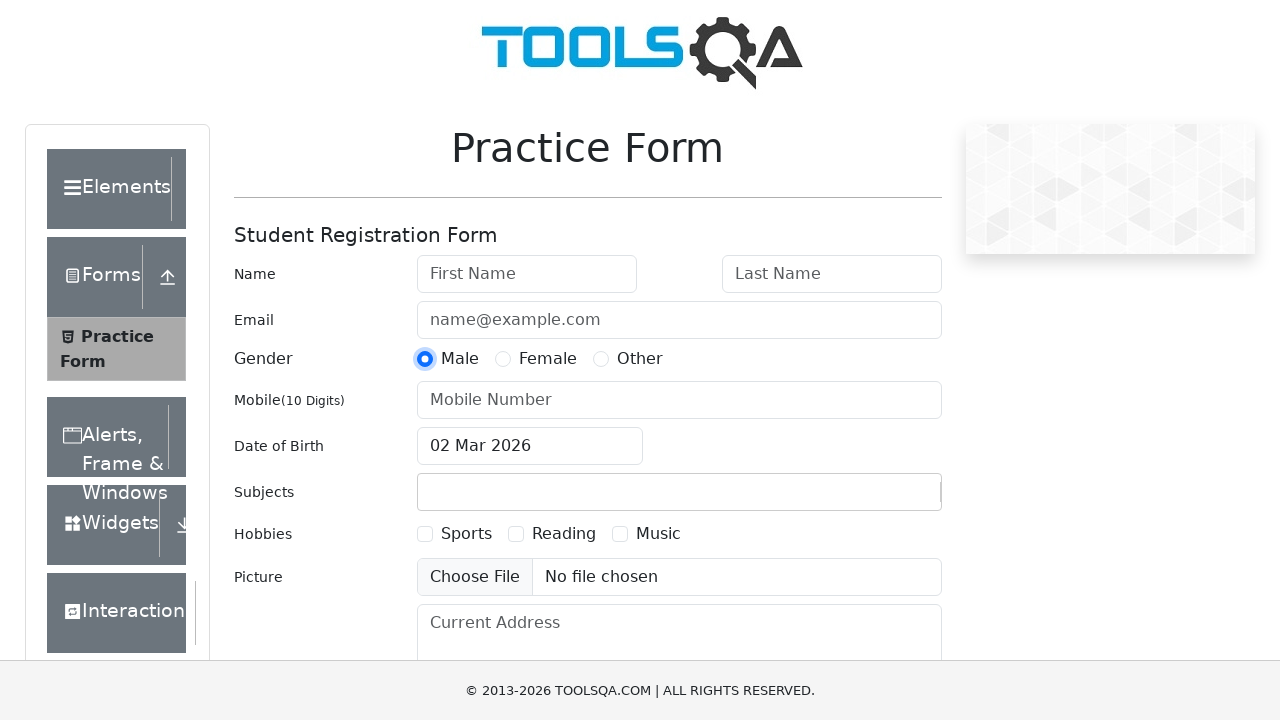

Clicked radio button for gender option 'Female' at (548, 359) on //label[normalize-space(text())='Female']
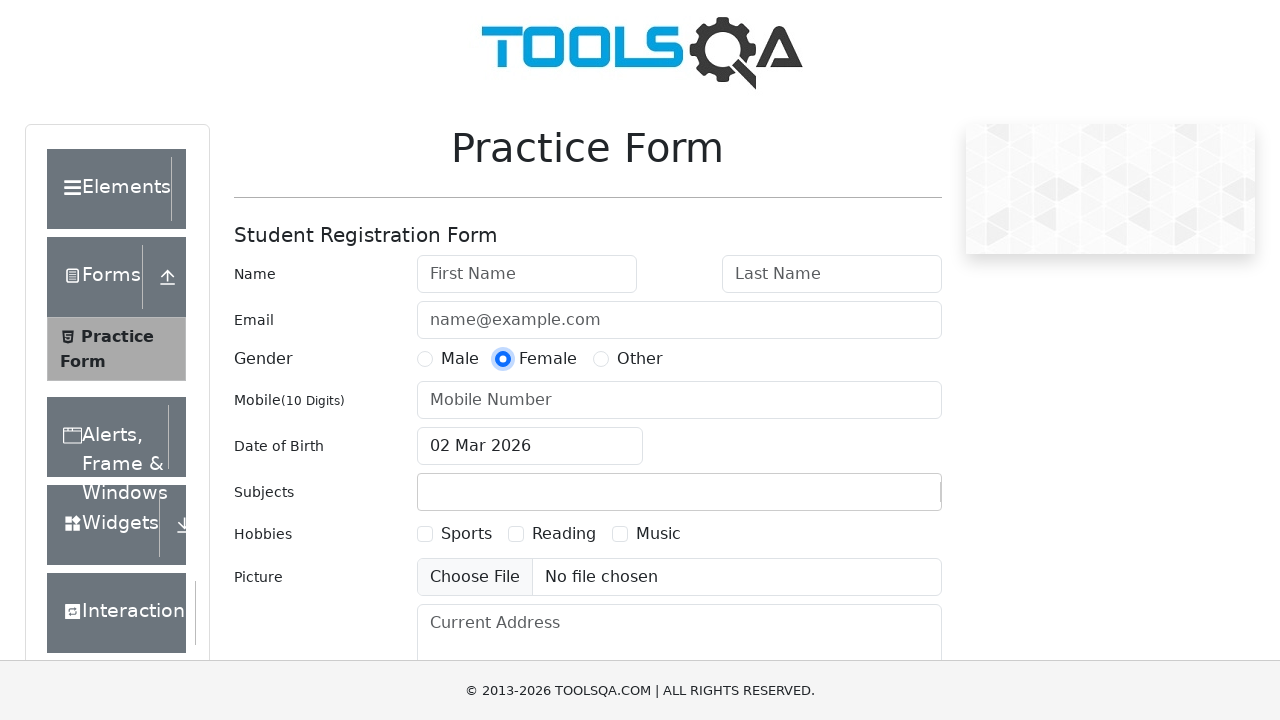

Waited for 'Female' radio button click to register
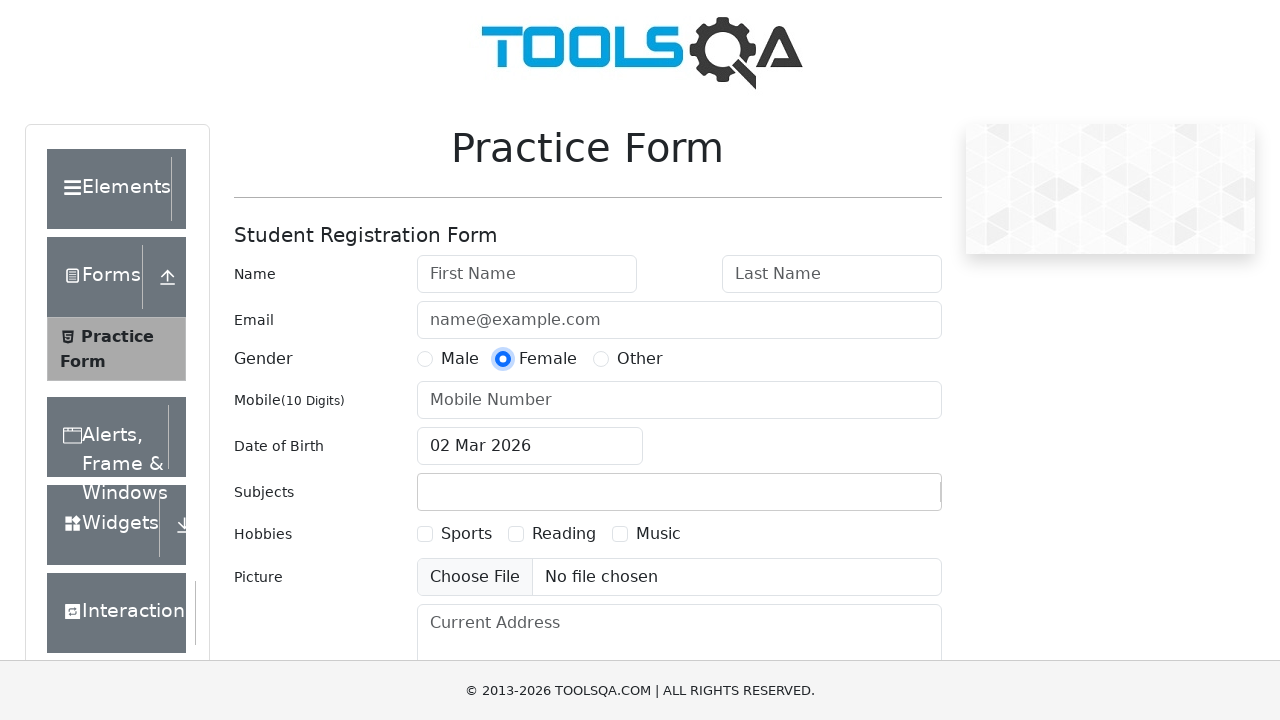

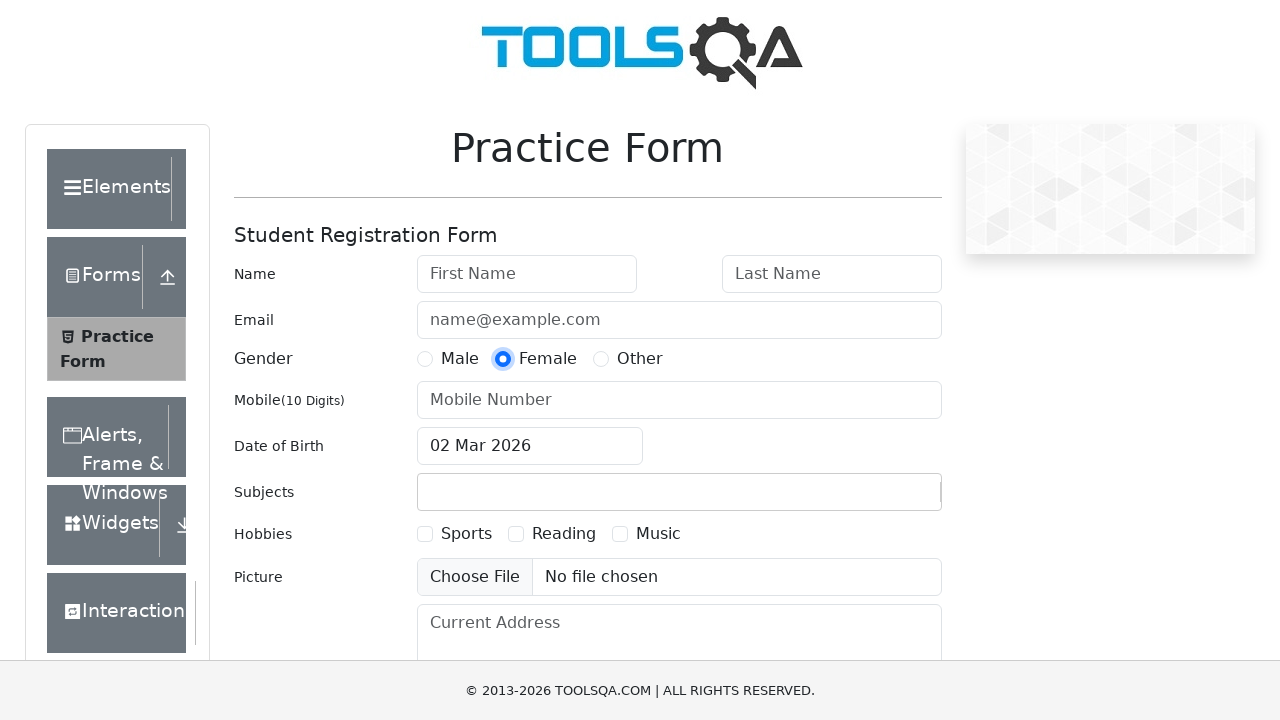